Tests adding todo items by creating two todos and verifying they appear in the list

Starting URL: https://demo.playwright.dev/todomvc

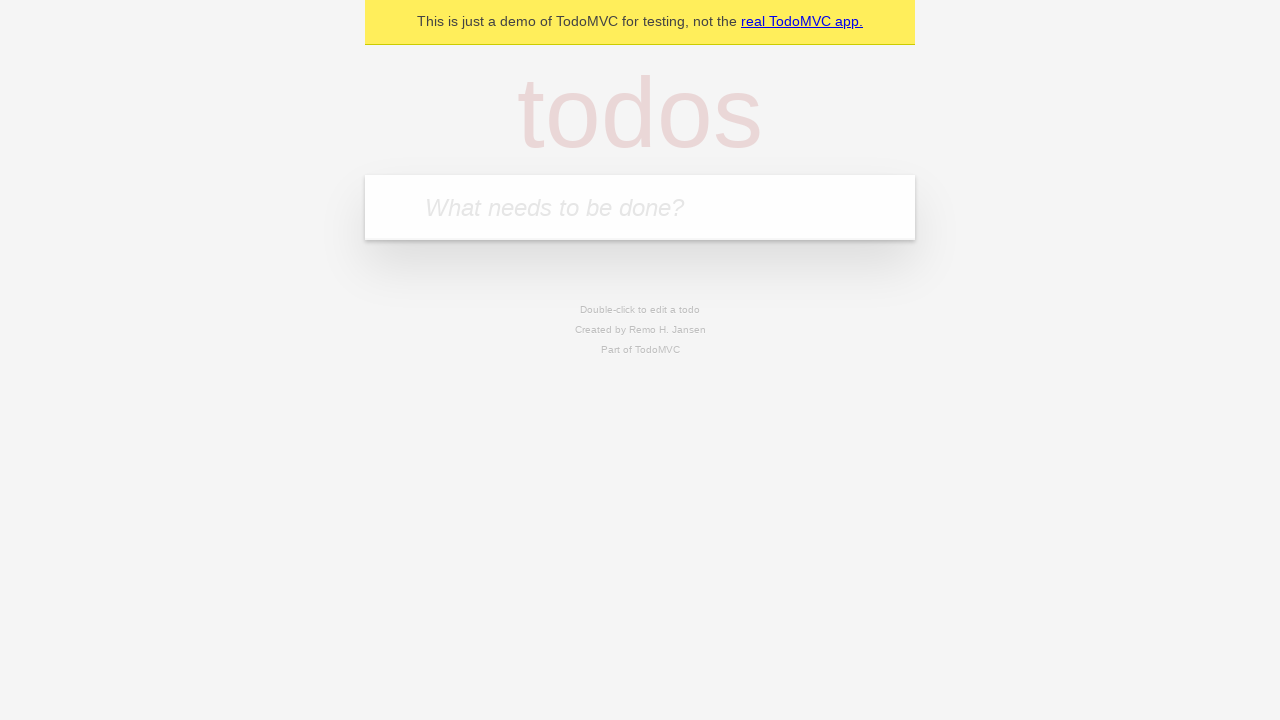

Filled todo input with 'buy some cheese' on internal:attr=[placeholder="What needs to be done?"i]
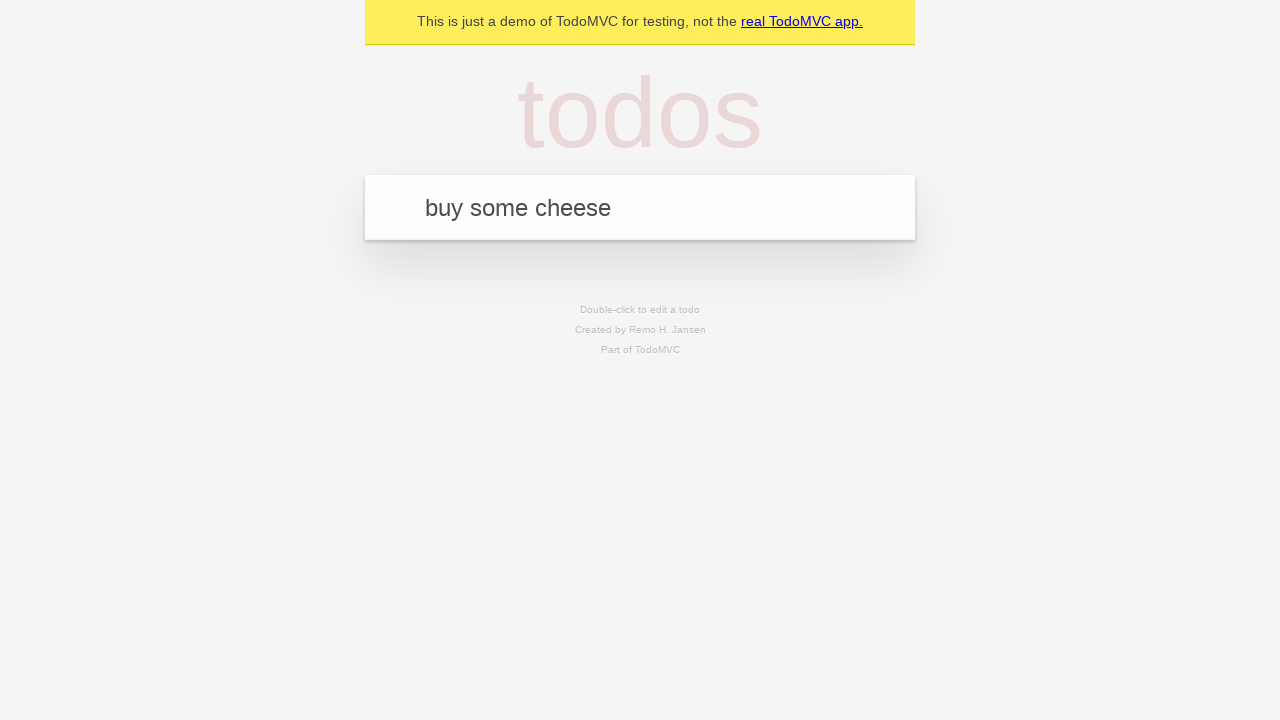

Pressed Enter to create first todo item on internal:attr=[placeholder="What needs to be done?"i]
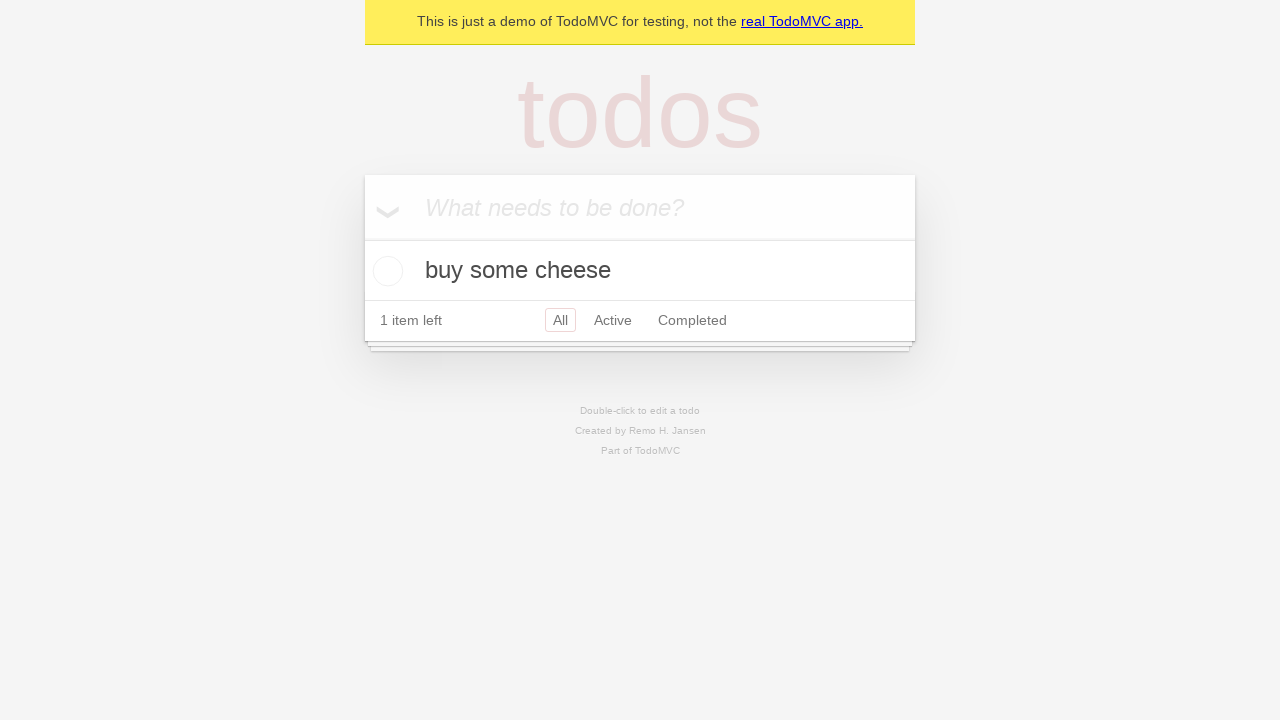

First todo item appeared in the list
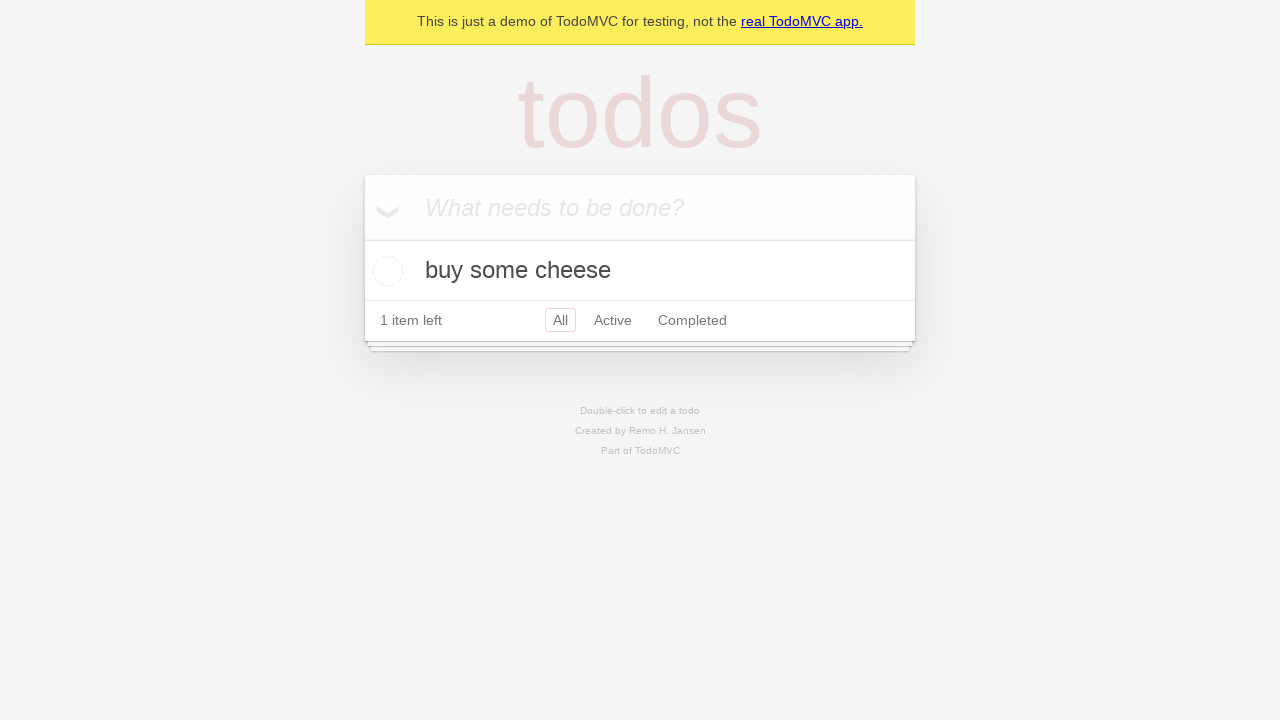

Filled todo input with 'feed the cat' on internal:attr=[placeholder="What needs to be done?"i]
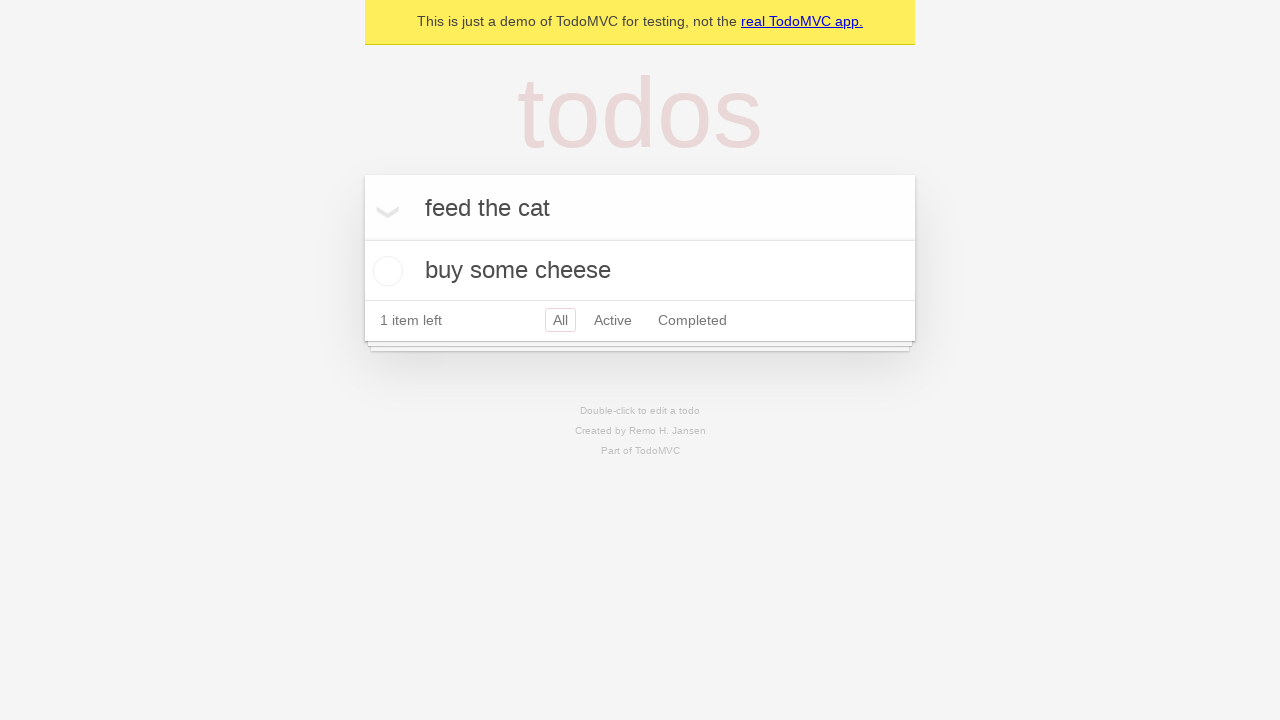

Pressed Enter to create second todo item on internal:attr=[placeholder="What needs to be done?"i]
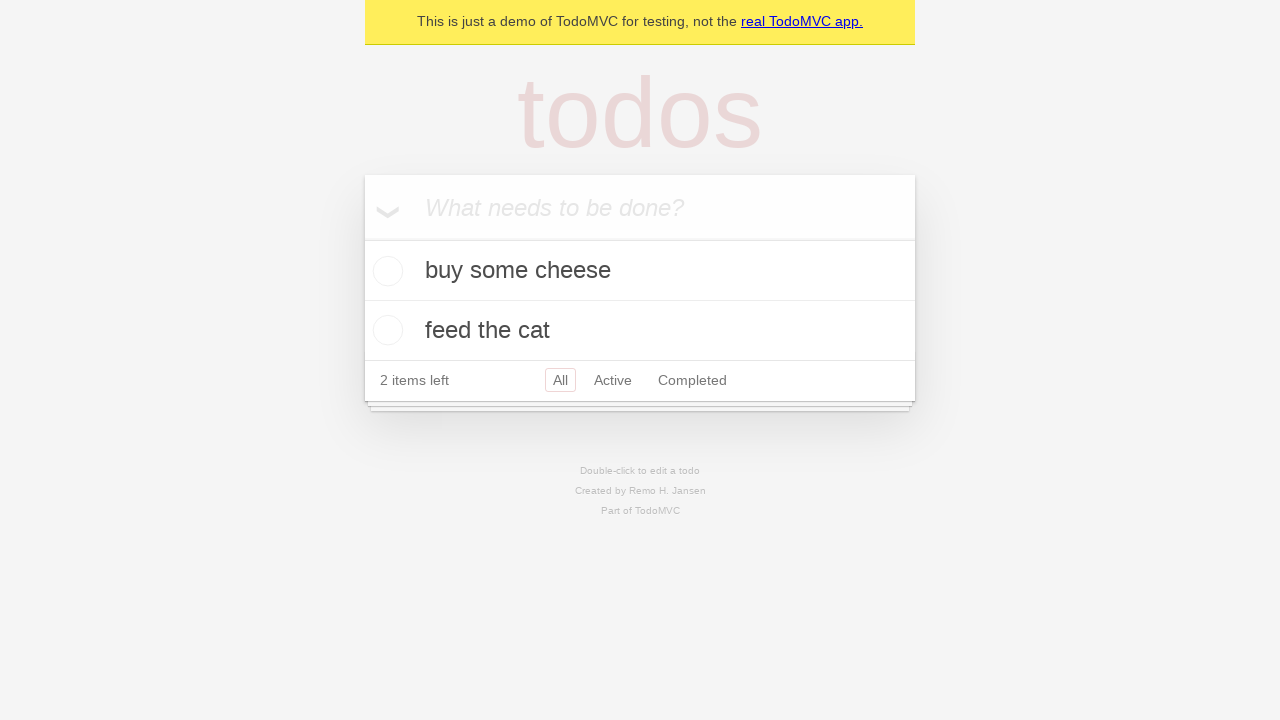

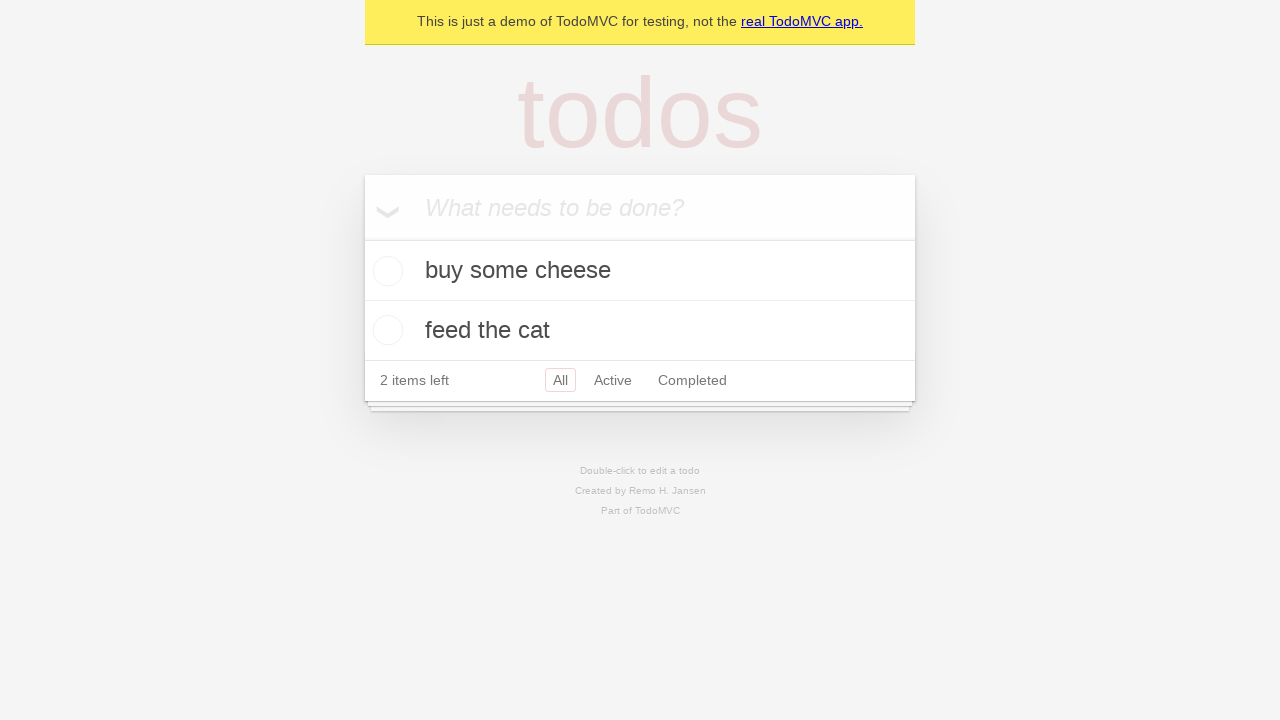